Tests basic browser navigation functionality by navigating to a page, checking the title, refreshing, and navigating back

Starting URL: https://demoqa.com/text-box

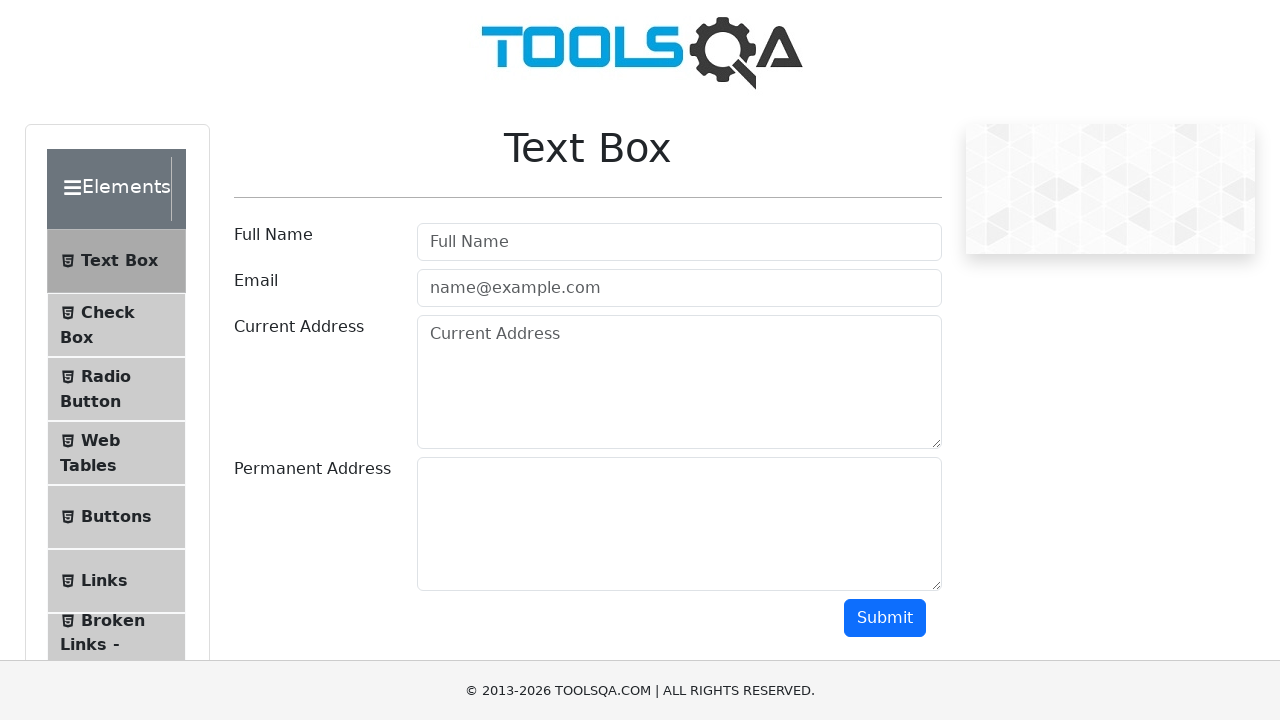

Set viewport size to 1920x1080
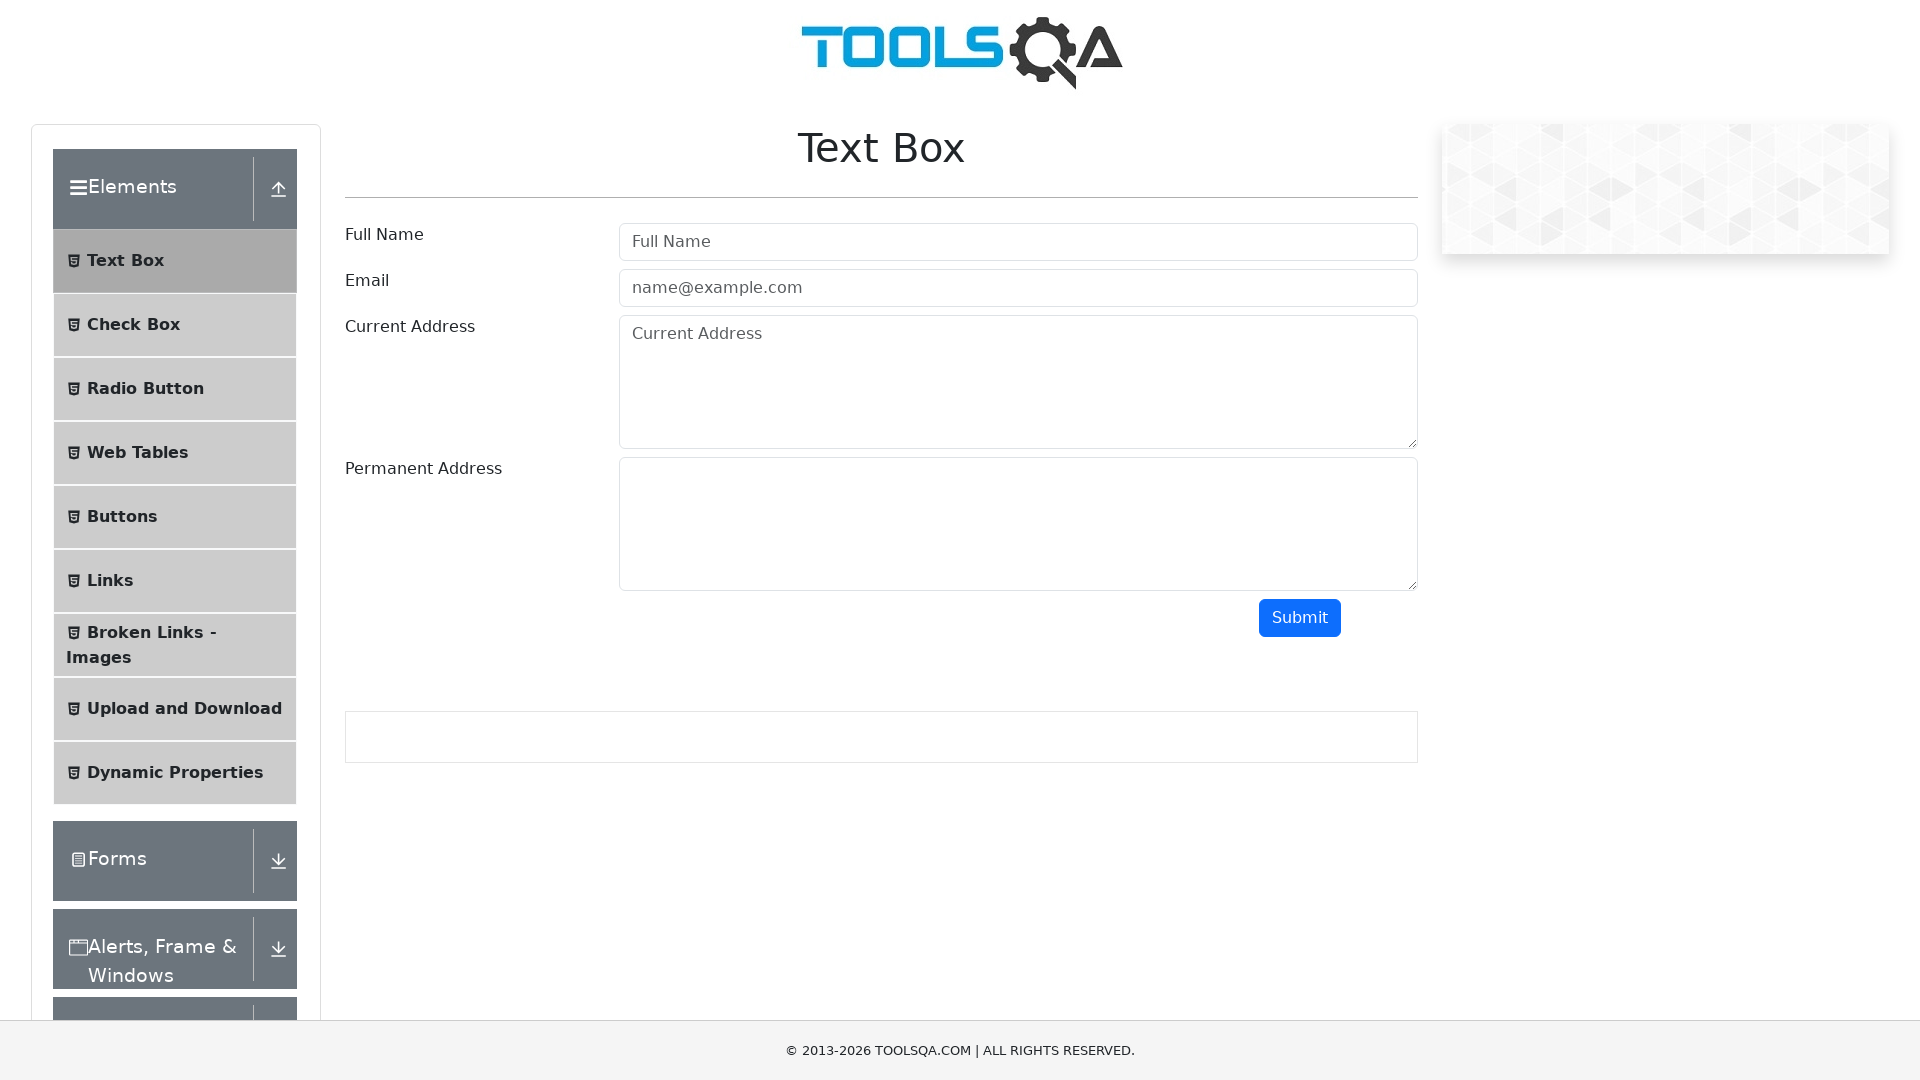

Retrieved current URL: https://demoqa.com/text-box
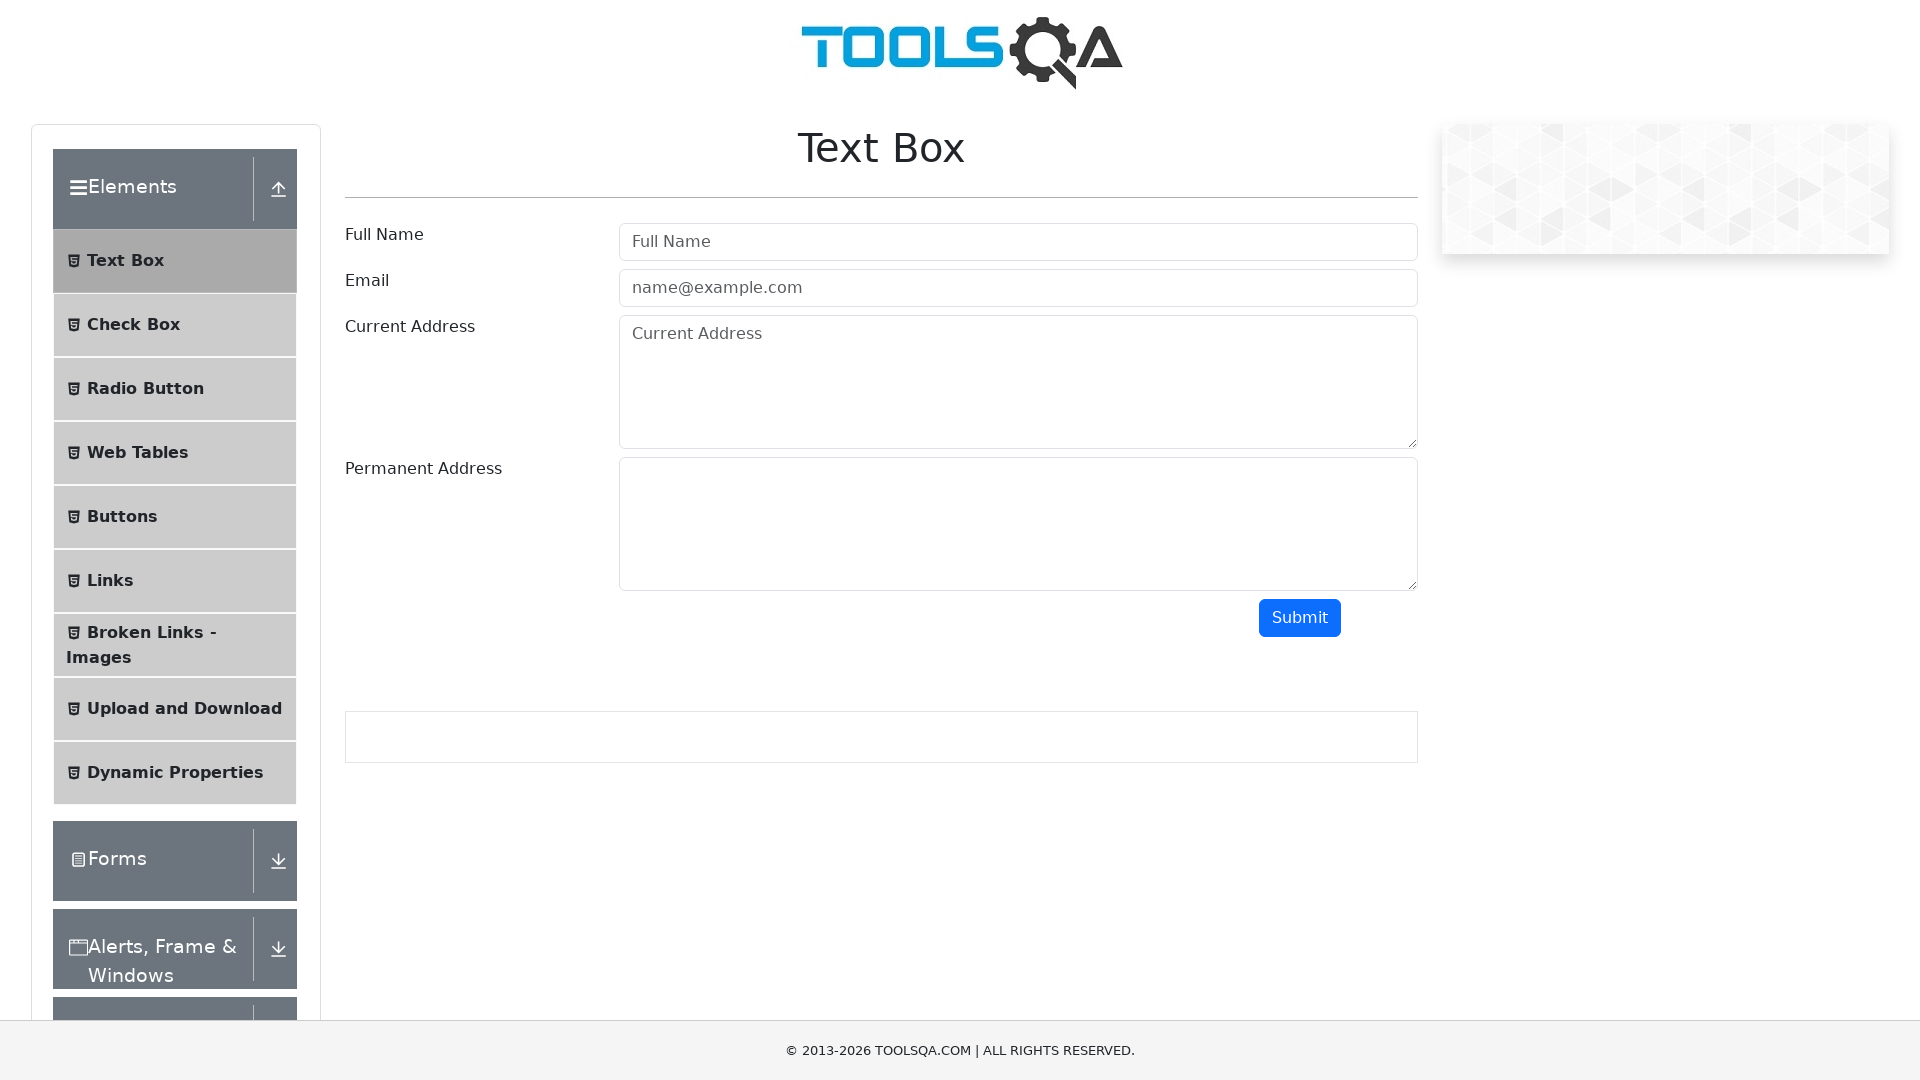

Retrieved page title: demosite
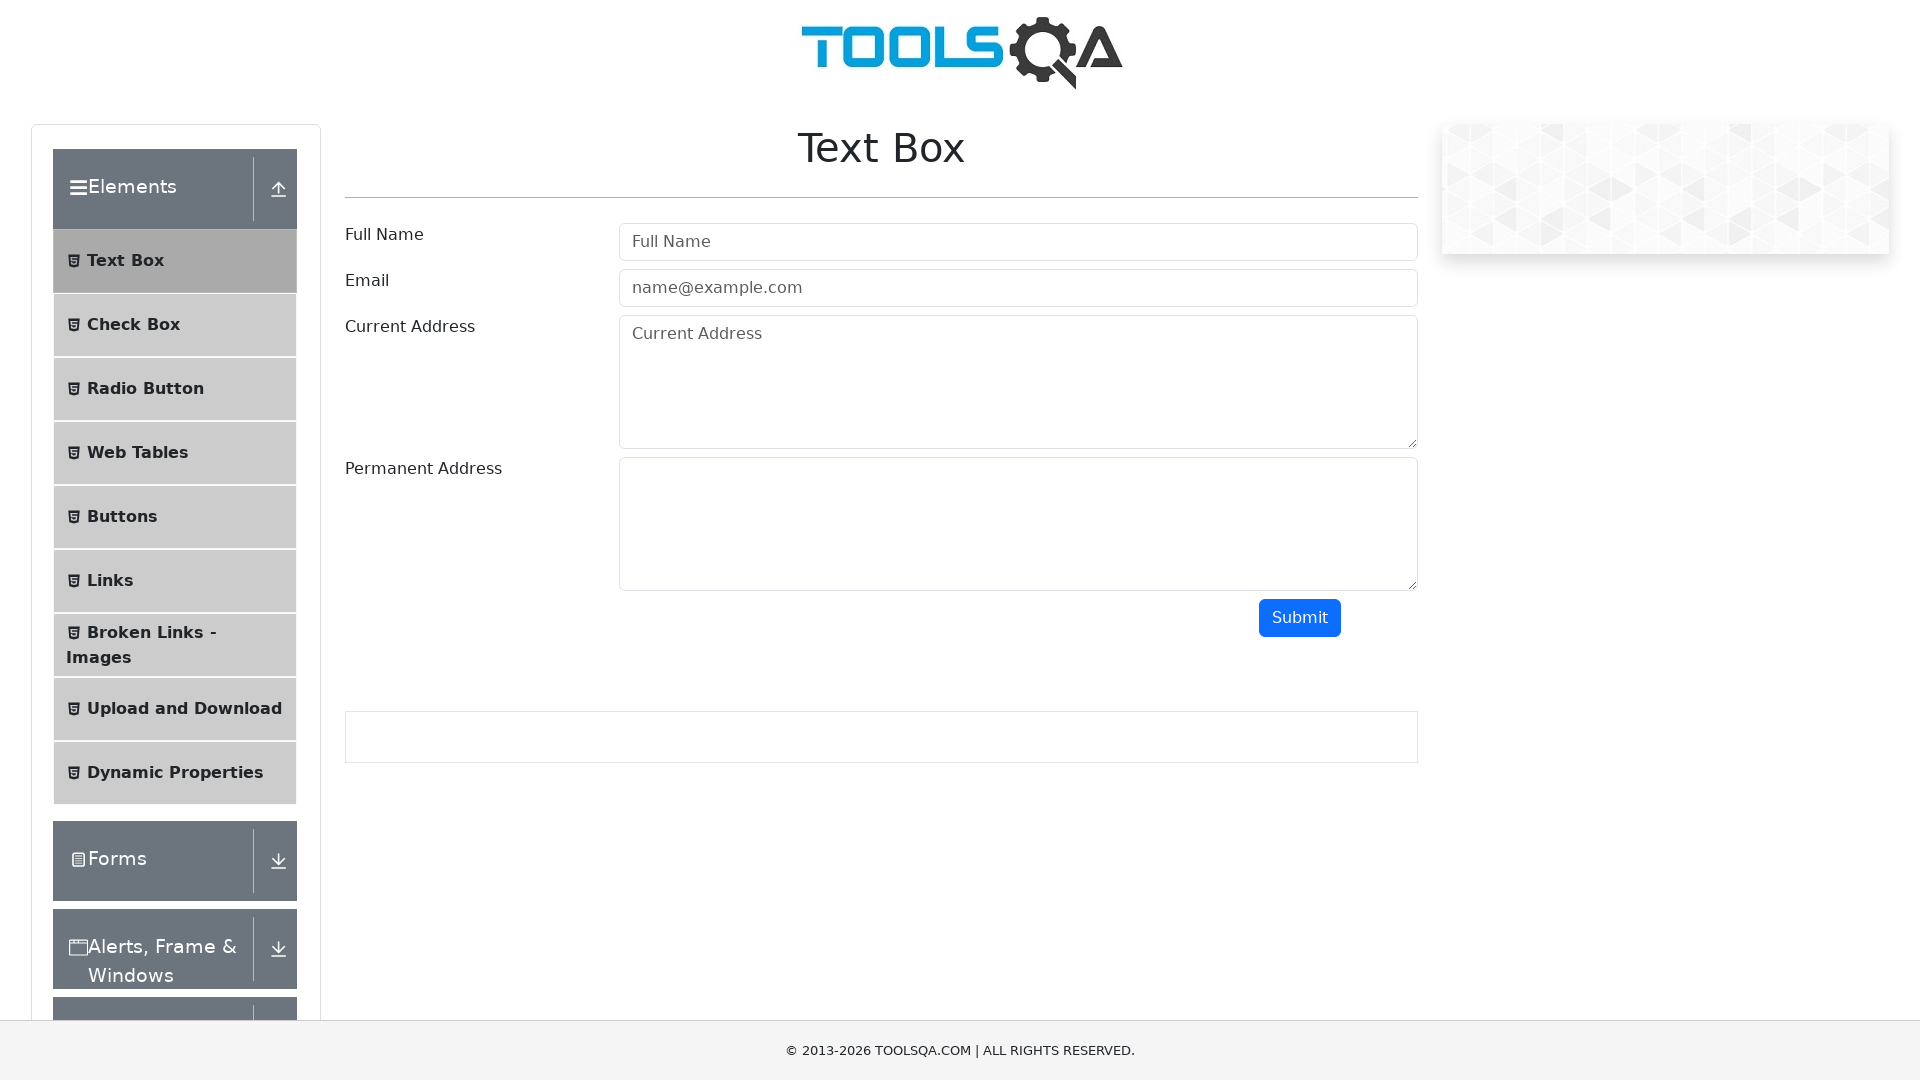

Page title mismatch - Expected 'ToolsQA', got 'demosite'
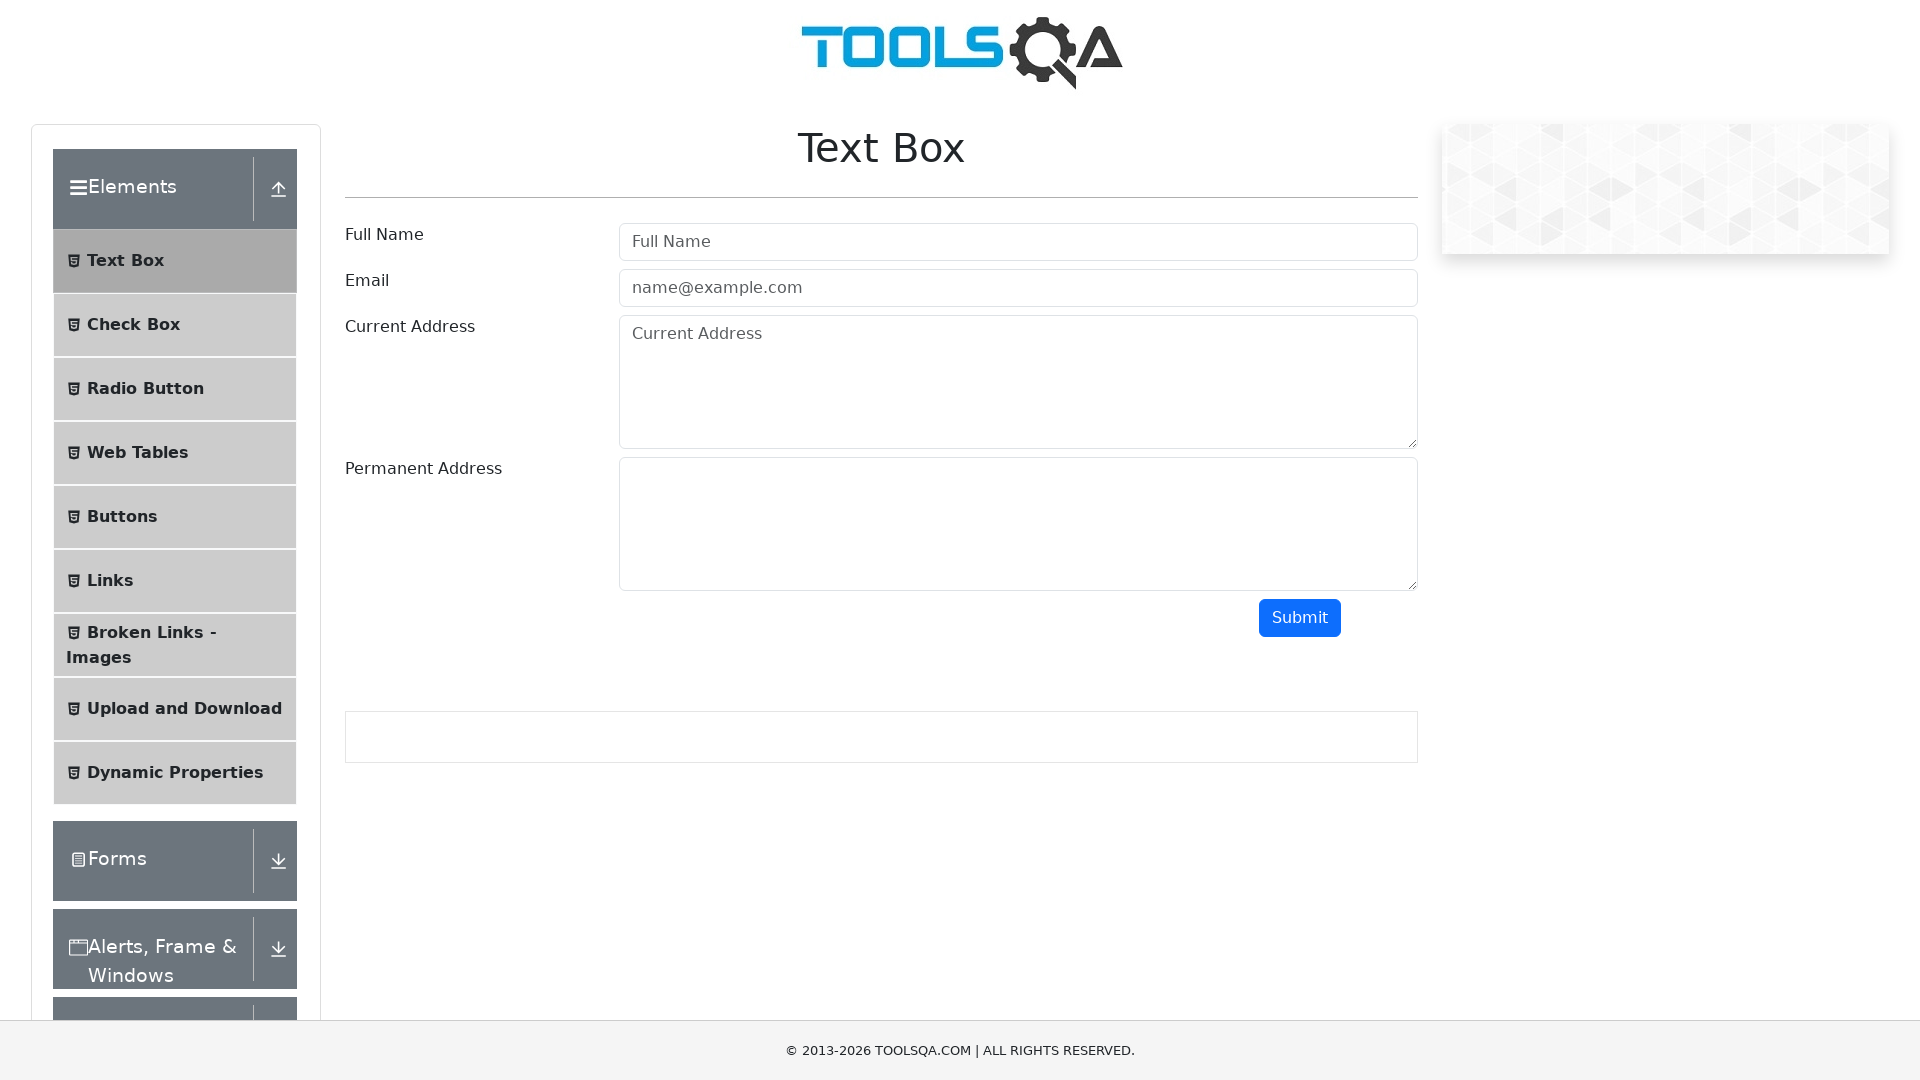

Refreshed the page
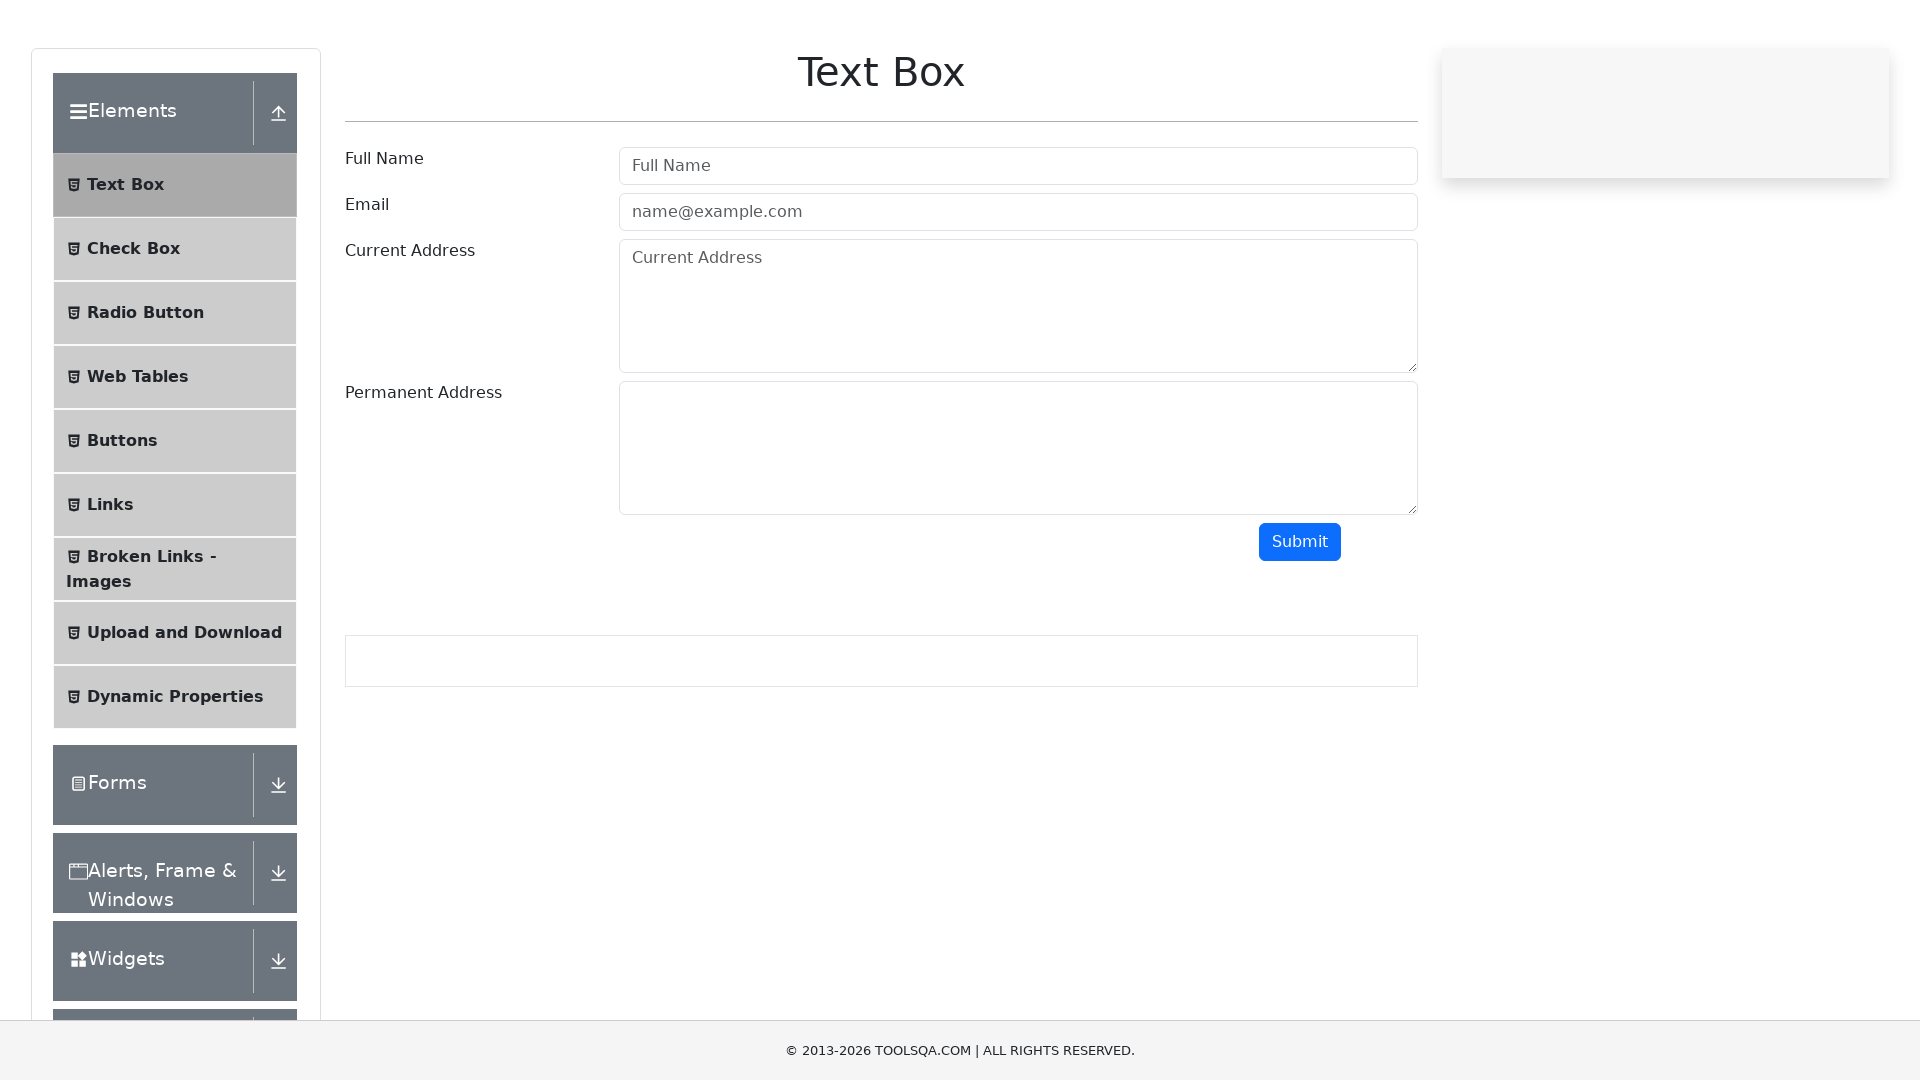

Navigated back to previous page
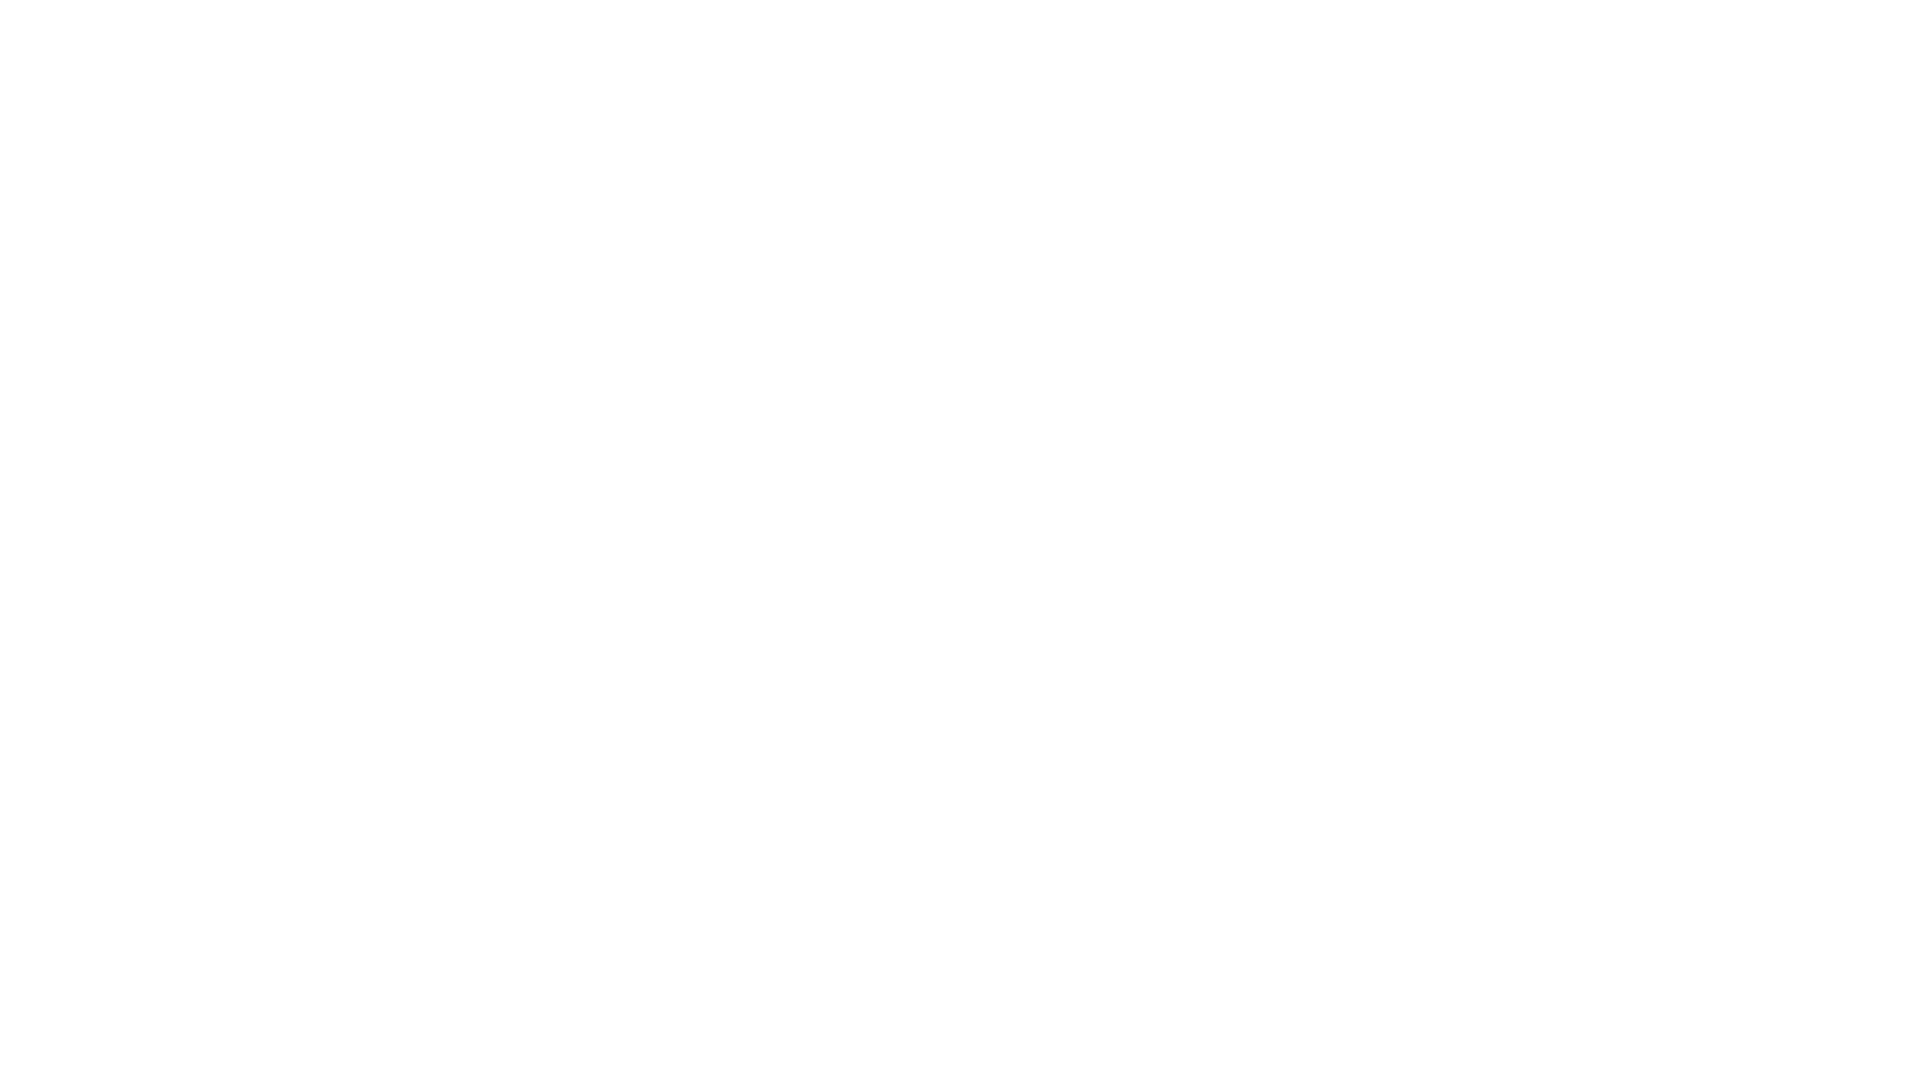

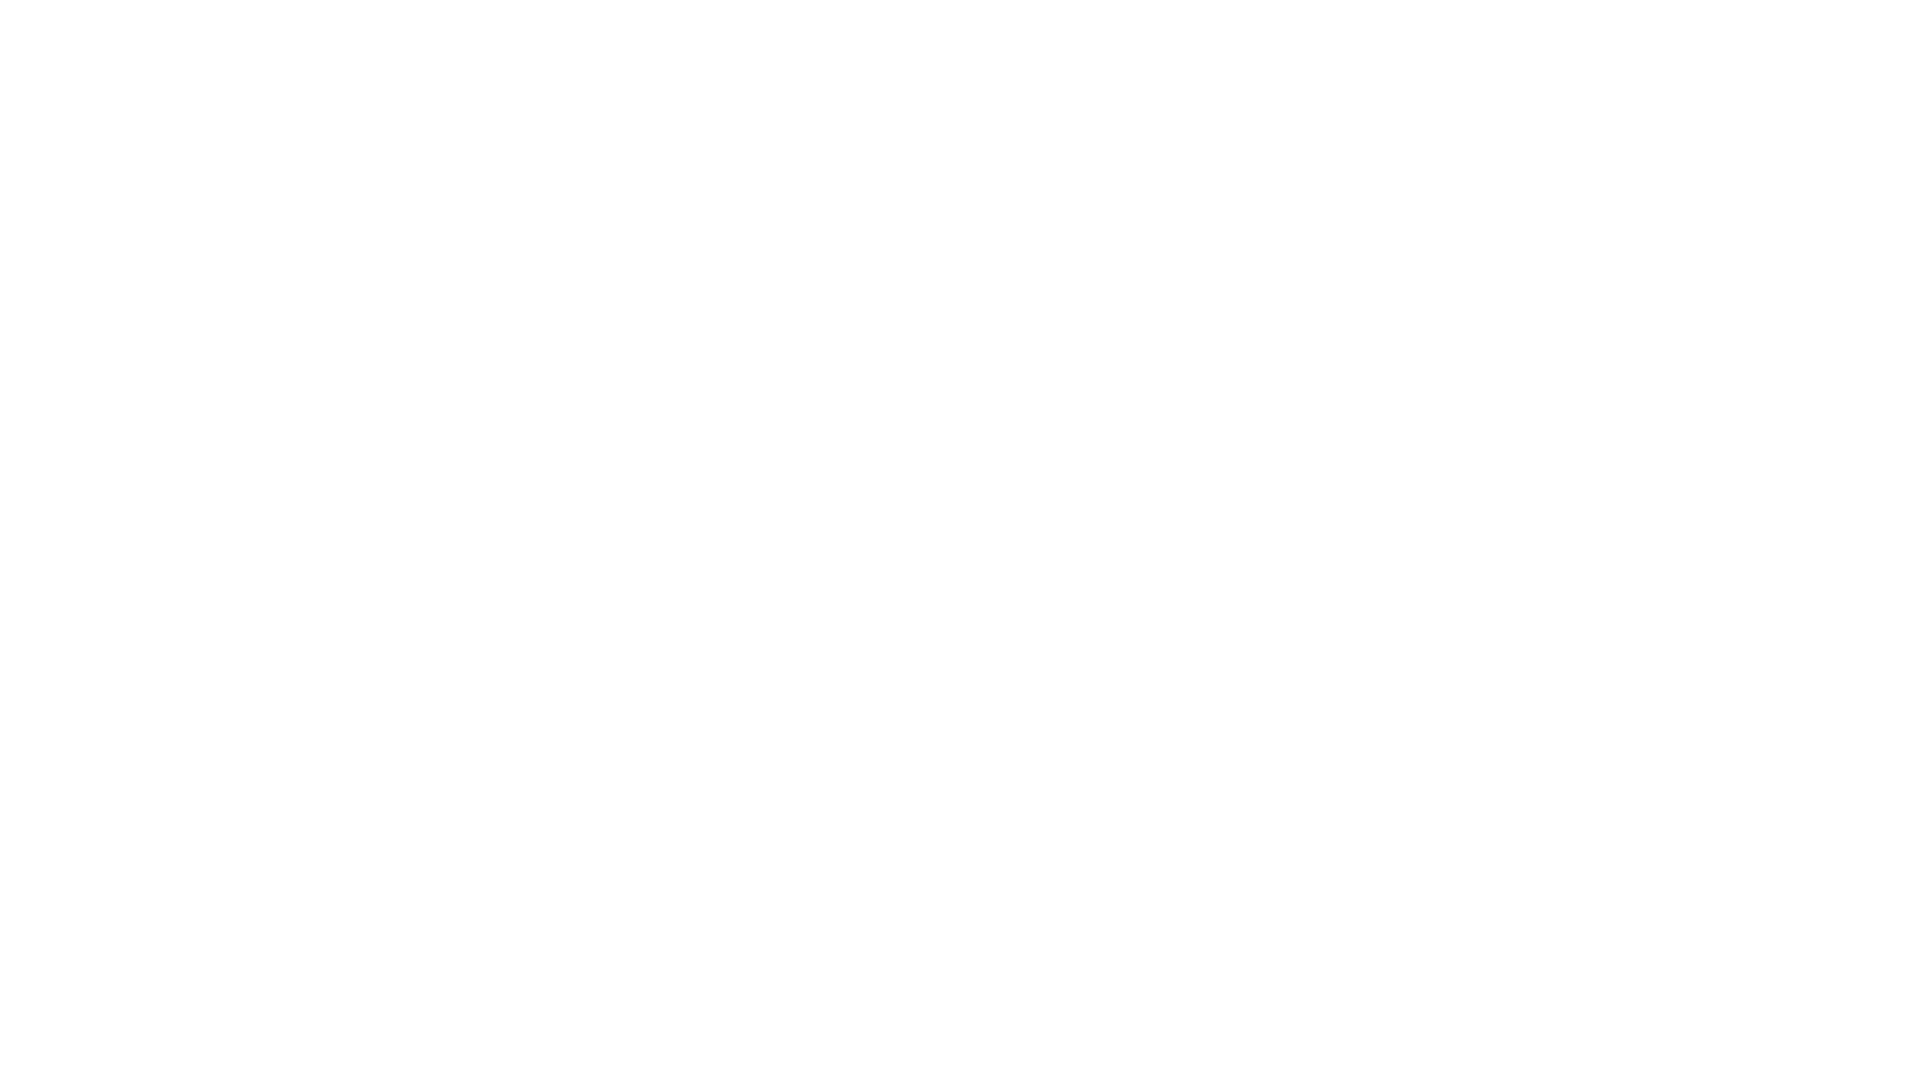